Uses Ctrl+click to select multiple non-consecutive items (1, 3, 6, 11) from a selectable list

Starting URL: https://automationfc.github.io/jquery-selectable/

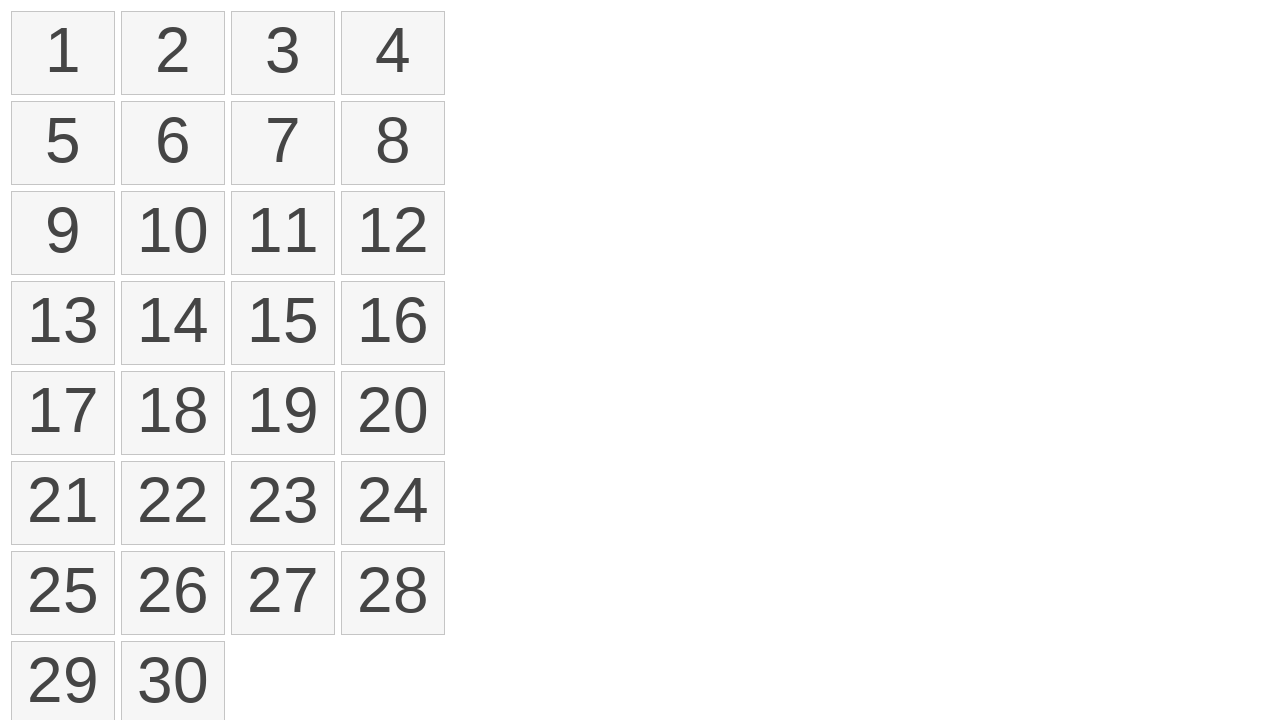

Pressed Control key down to enable multi-select mode
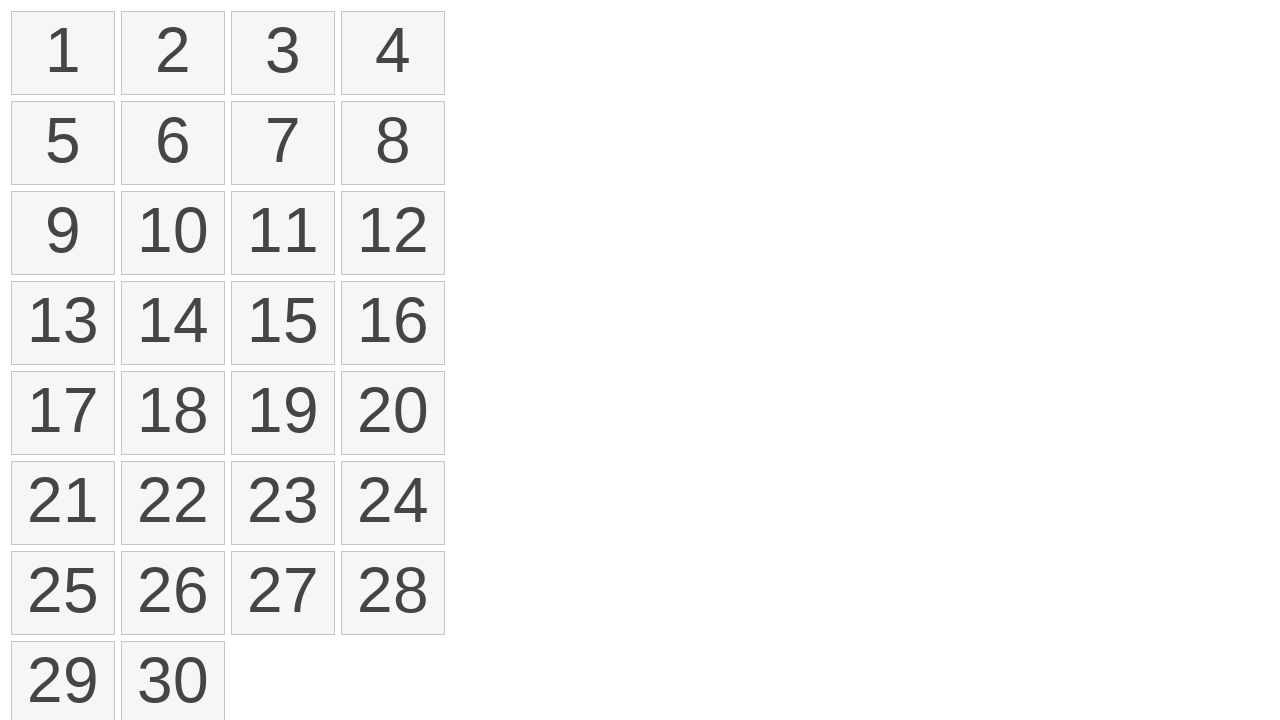

Ctrl+clicked item 1 at (63, 53) on xpath=//li[text()='1']
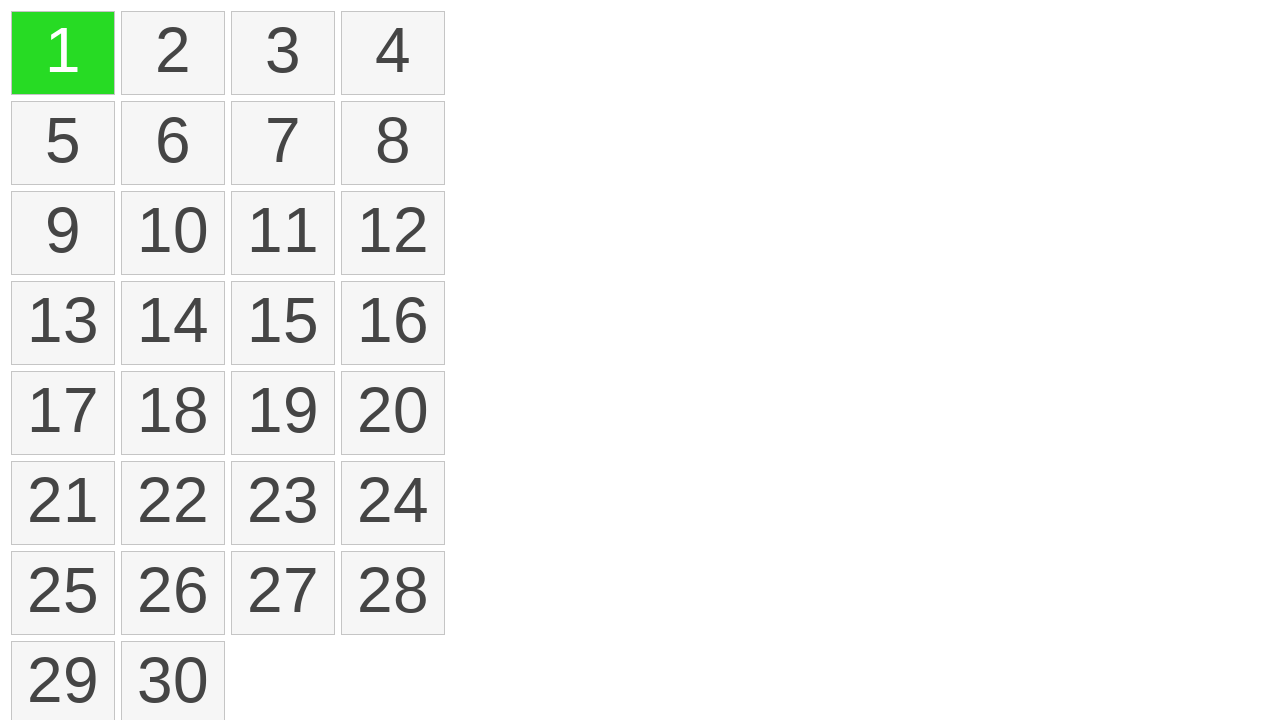

Ctrl+clicked item 3 at (283, 53) on xpath=//li[text()='3']
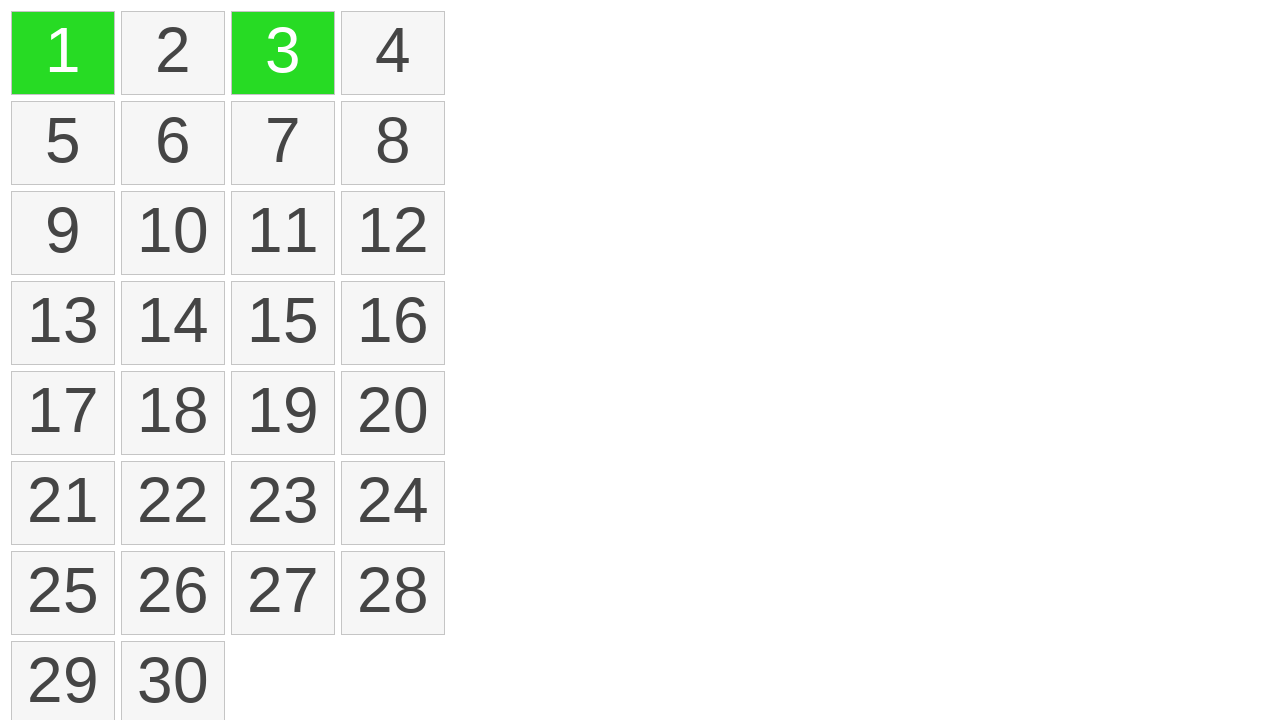

Ctrl+clicked item 6 at (173, 143) on xpath=//li[text()='6']
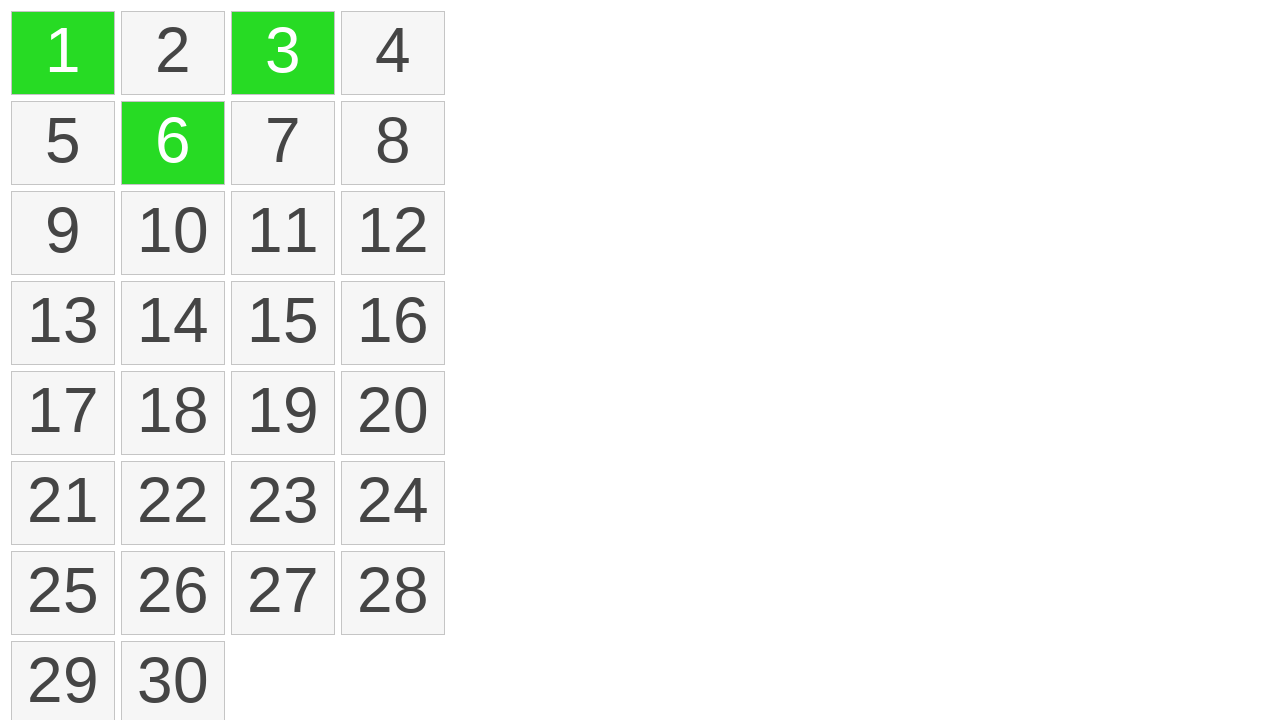

Ctrl+clicked item 11 at (283, 233) on xpath=//li[text()='11']
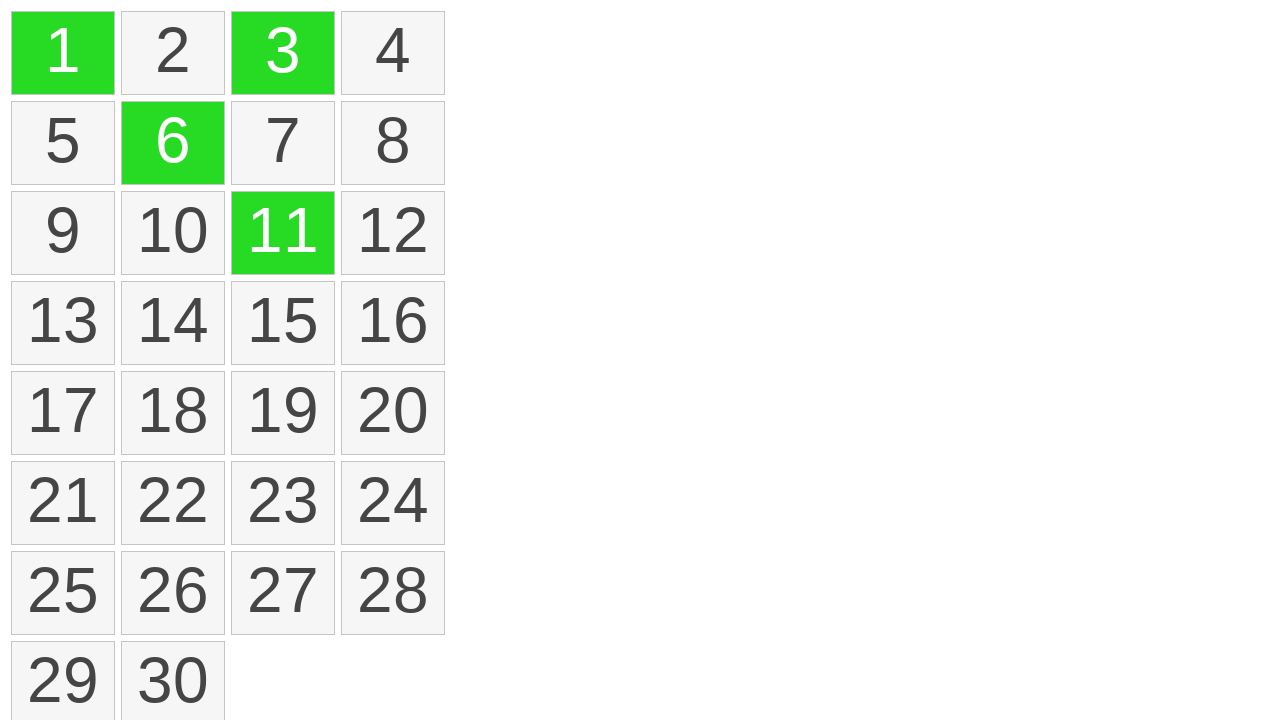

Released Control key to end multi-select mode
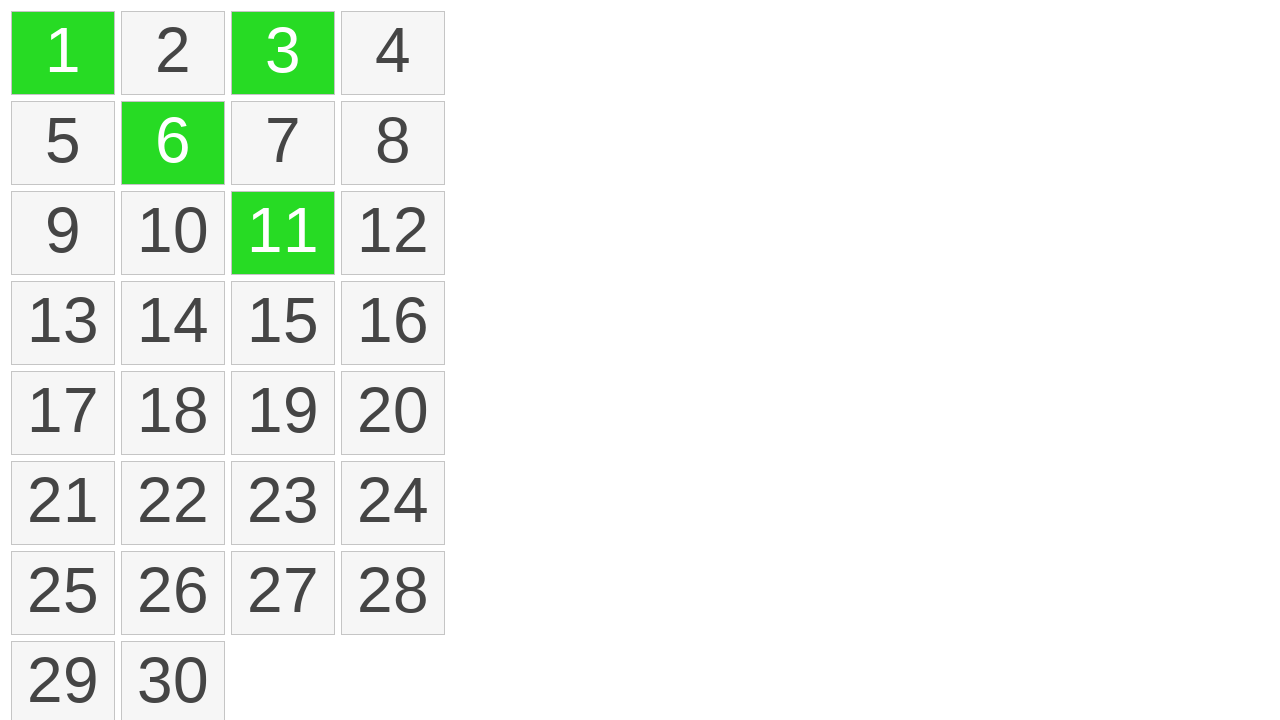

Retrieved all selected items from the list
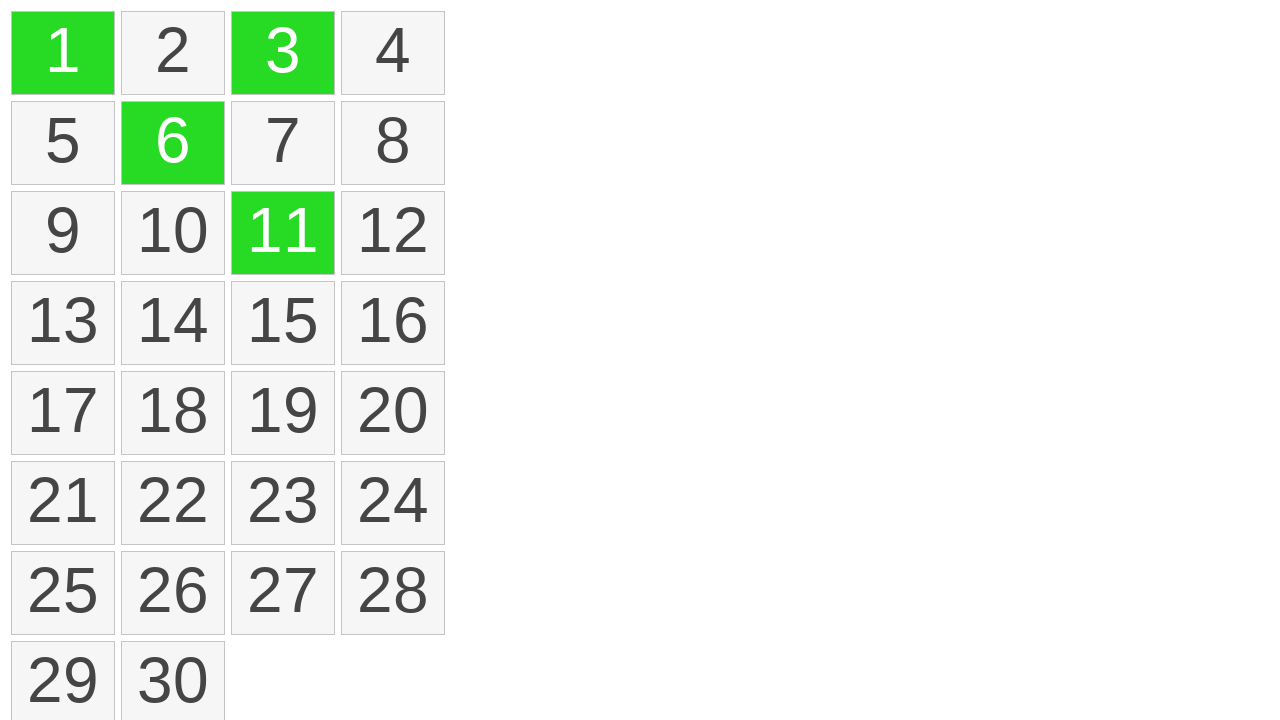

Verified that selected items match expected items (1, 3, 6, 11)
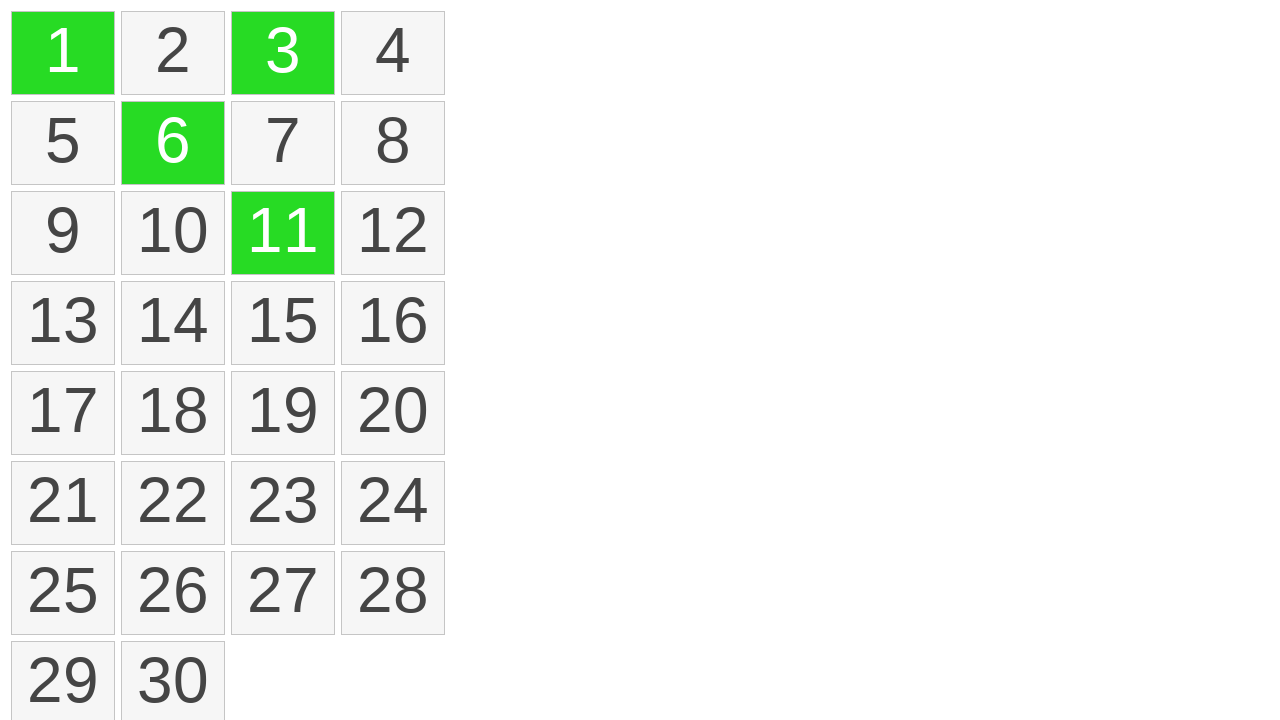

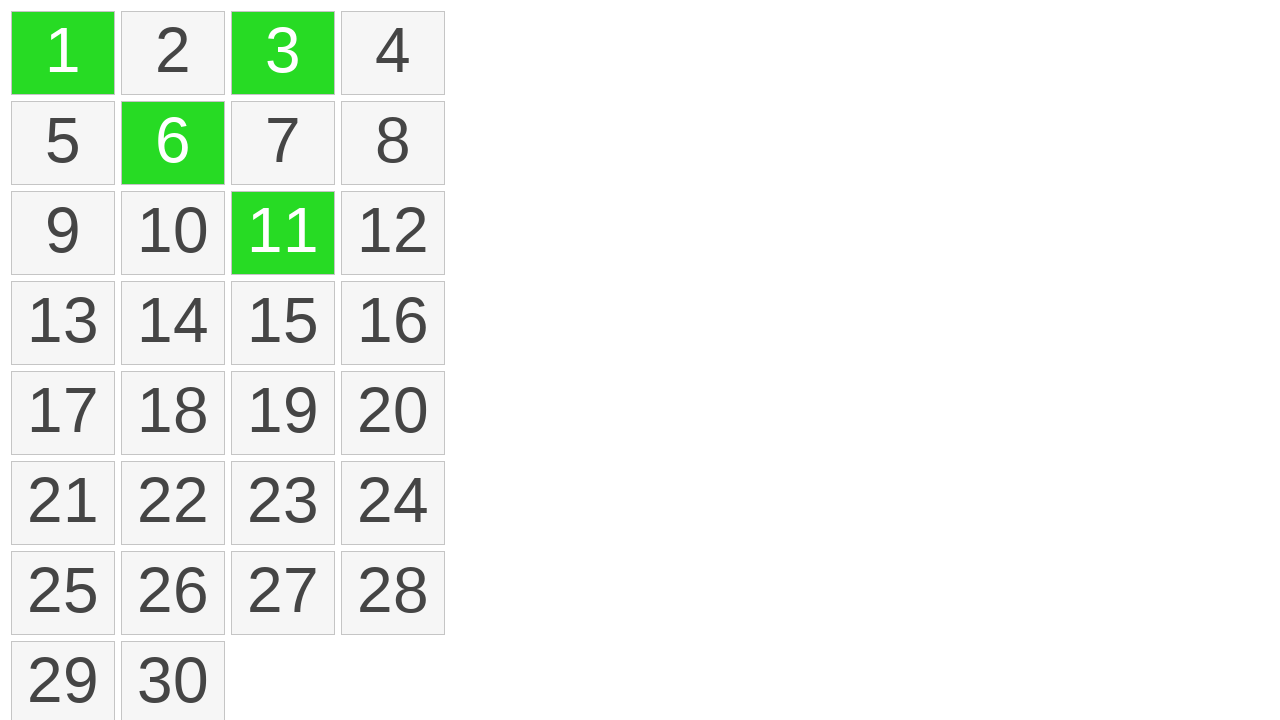